Tests triangle classification by entering three equal sides (5, 5, 5) and verifying it identifies as Equilateral

Starting URL: https://testpages.eviltester.com/styled/apps/triangle/triangle001.html

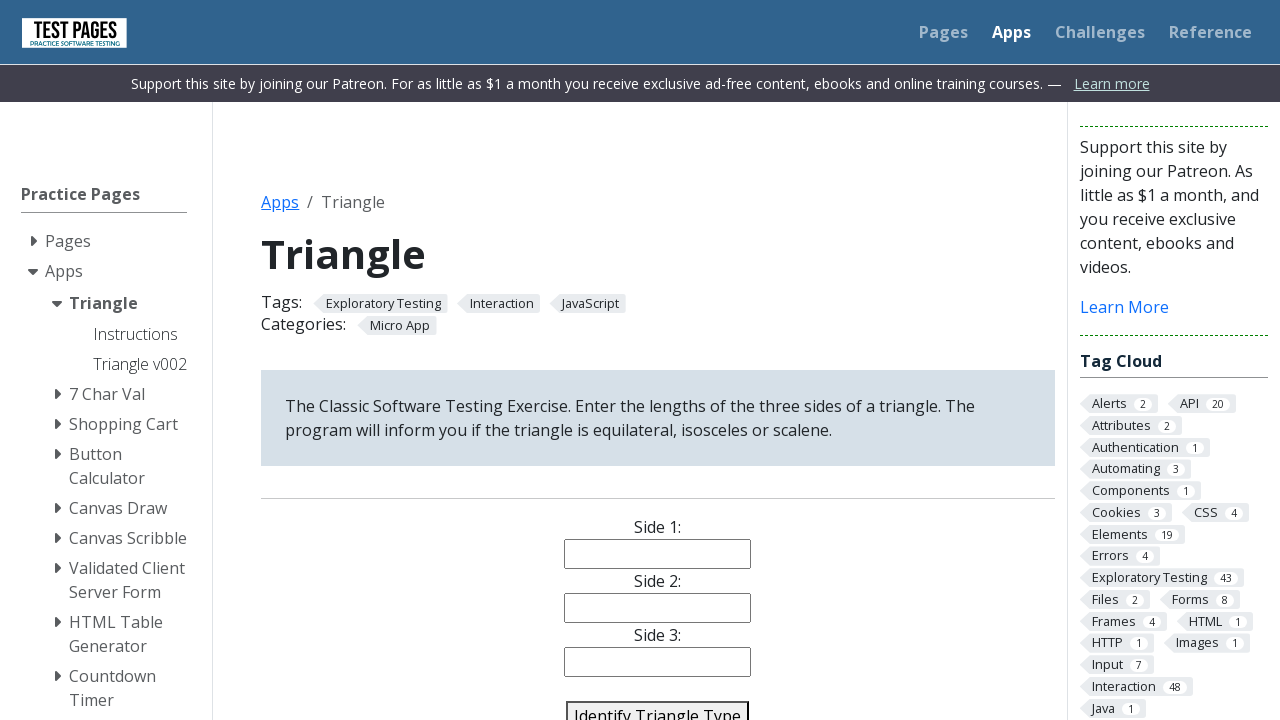

Filled first side input with value 5 on #side1
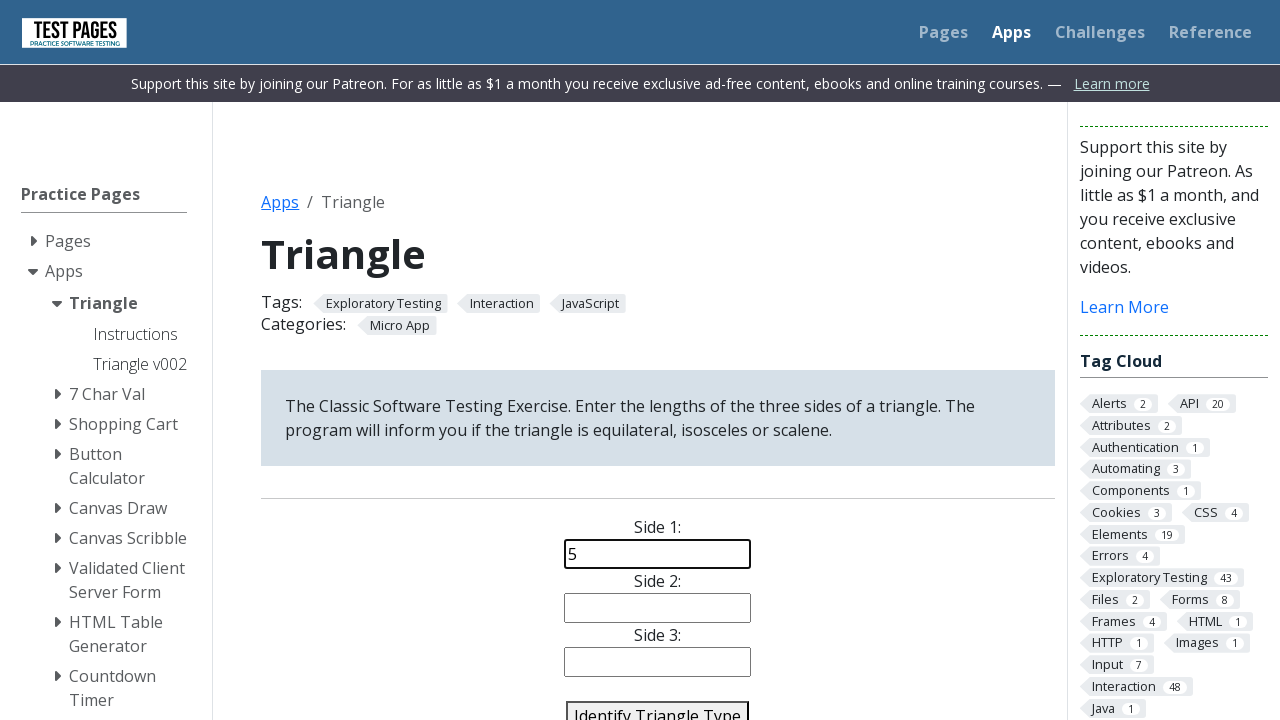

Filled second side input with value 5 on #side2
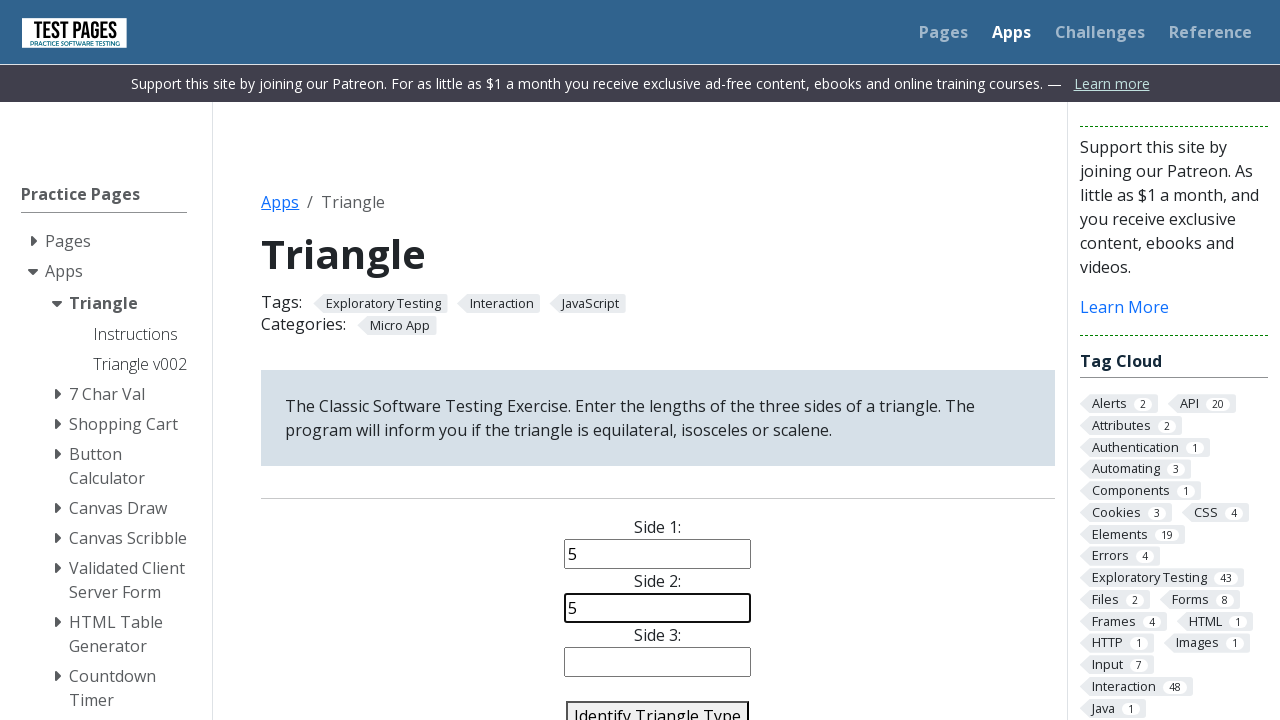

Filled third side input with value 5 on #side3
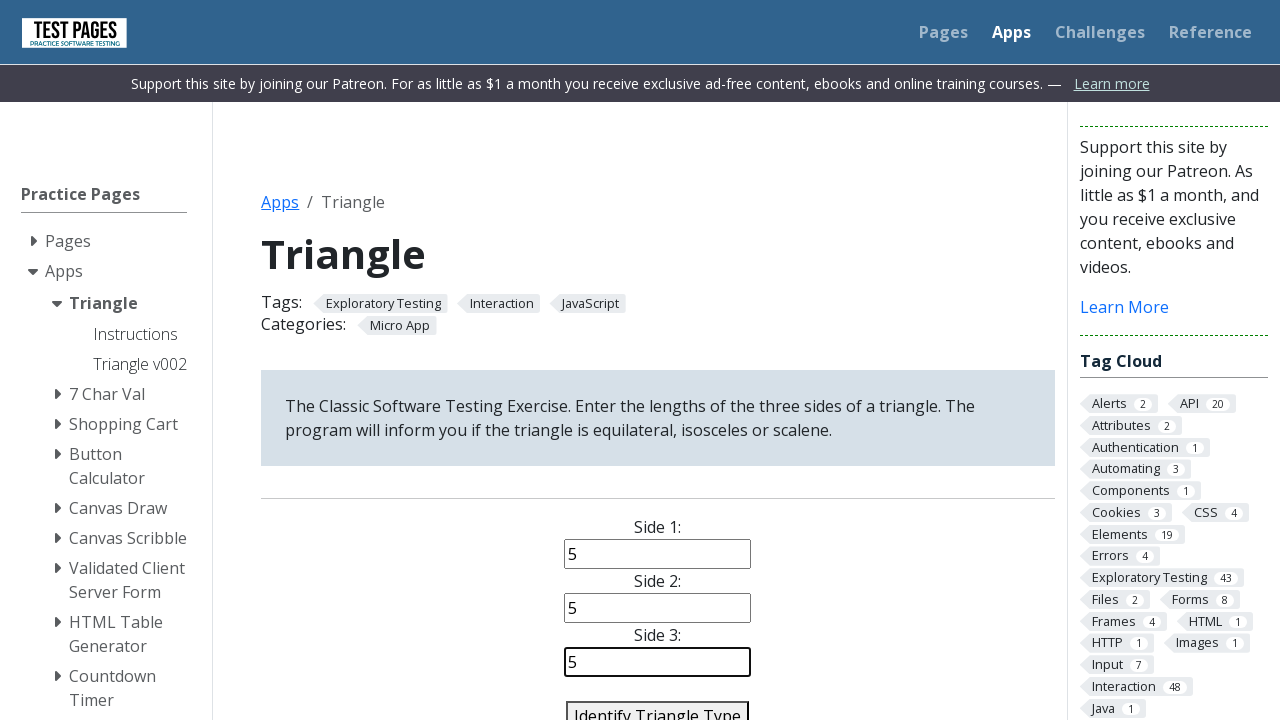

Clicked identify triangle button at (658, 705) on #identify-triangle-action
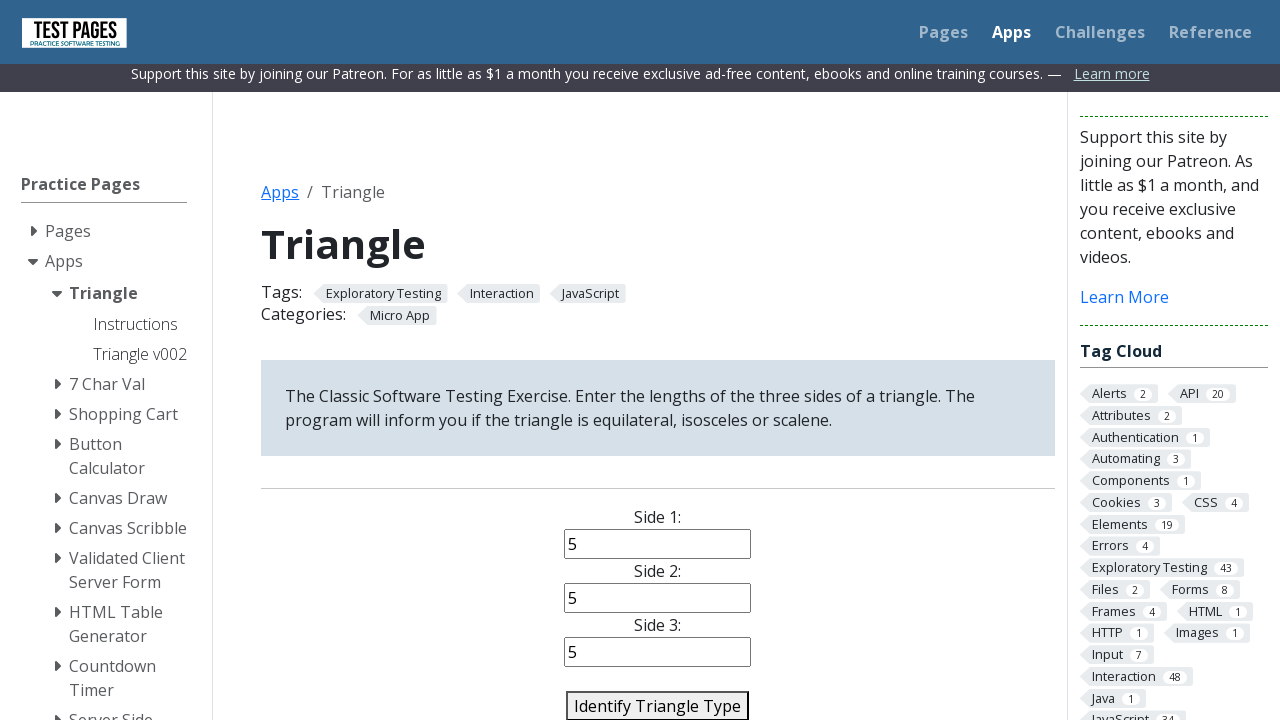

Triangle classification result appeared
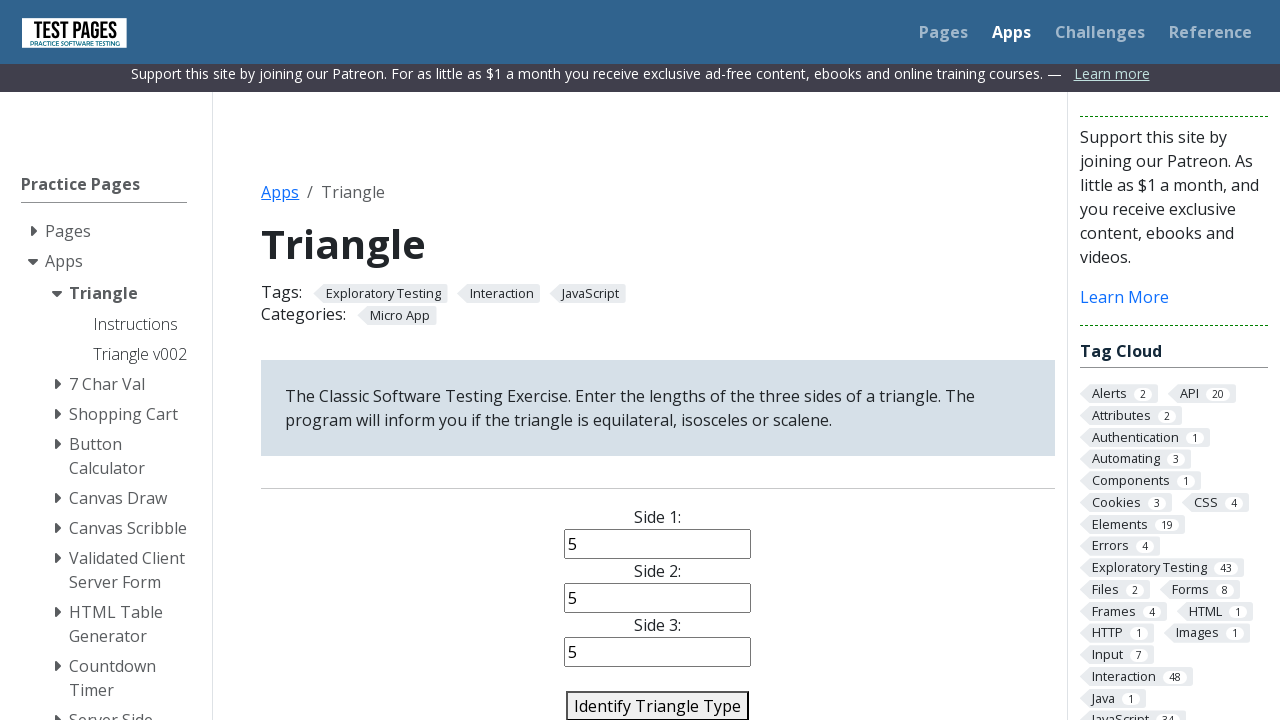

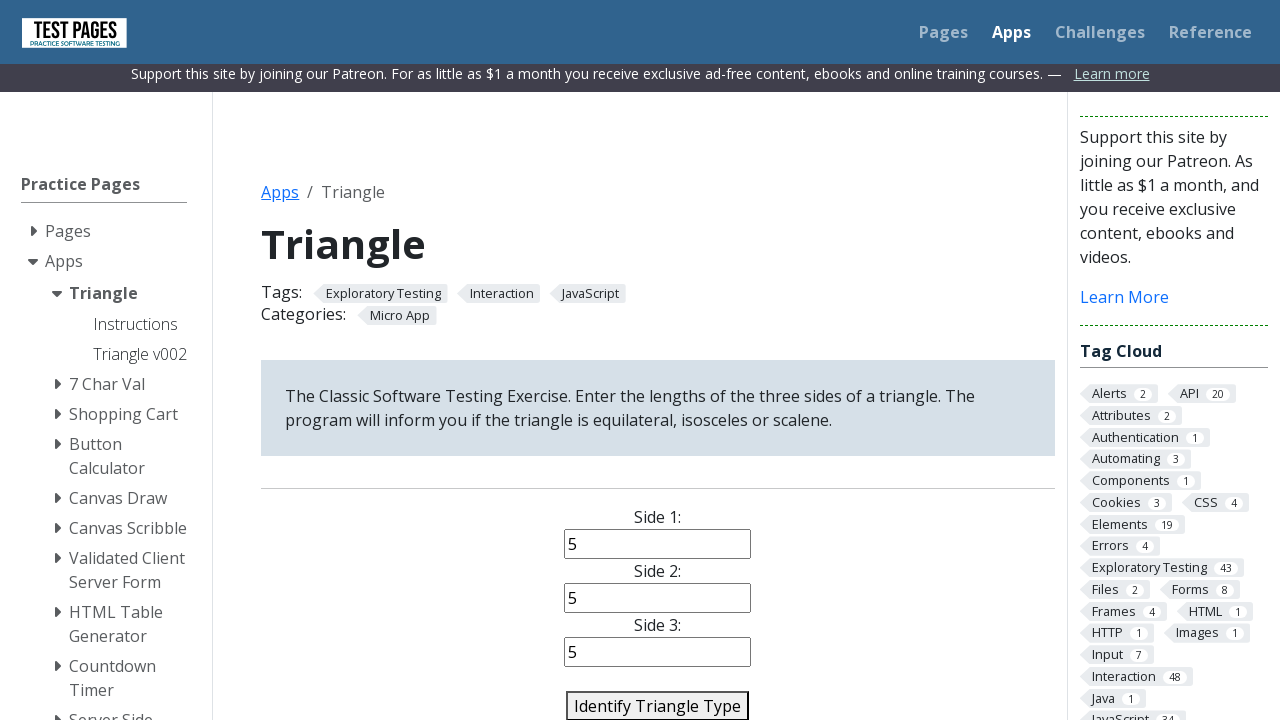